Navigates to Wise Quarter homepage and verifies the page title contains "Wise Quarter"

Starting URL: https://www.wisequarter.com

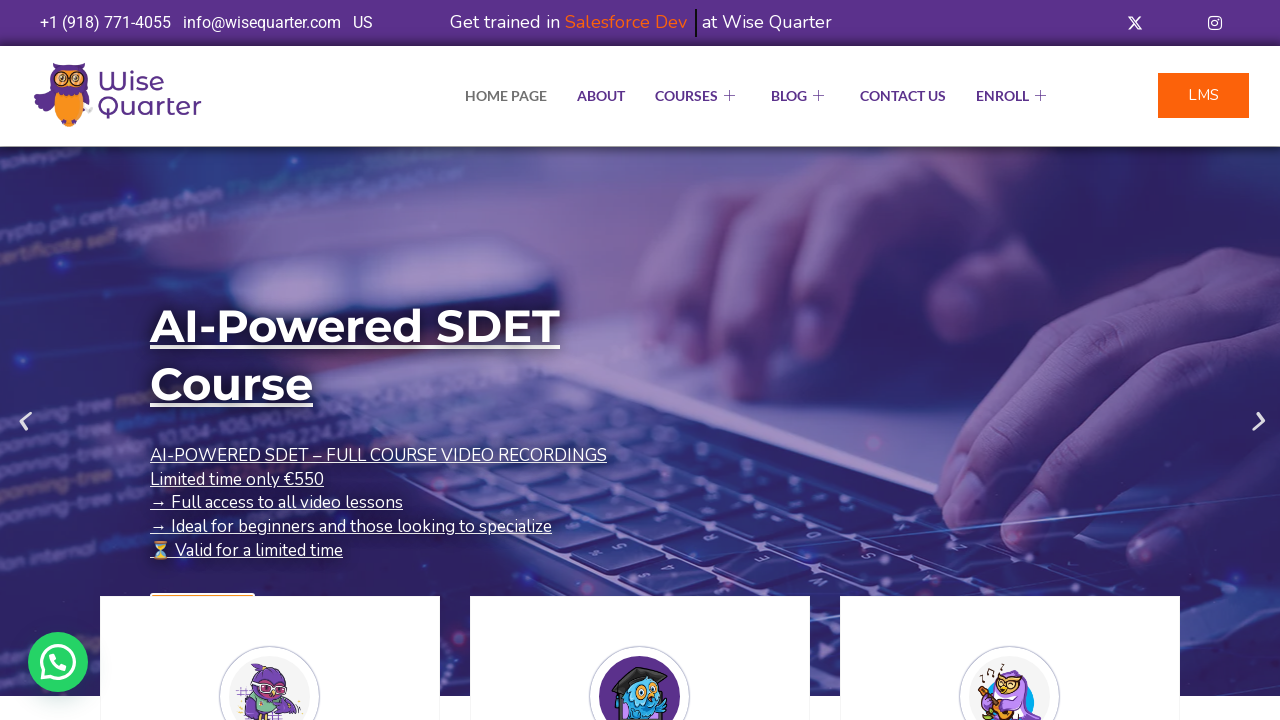

Navigated to Wise Quarter homepage
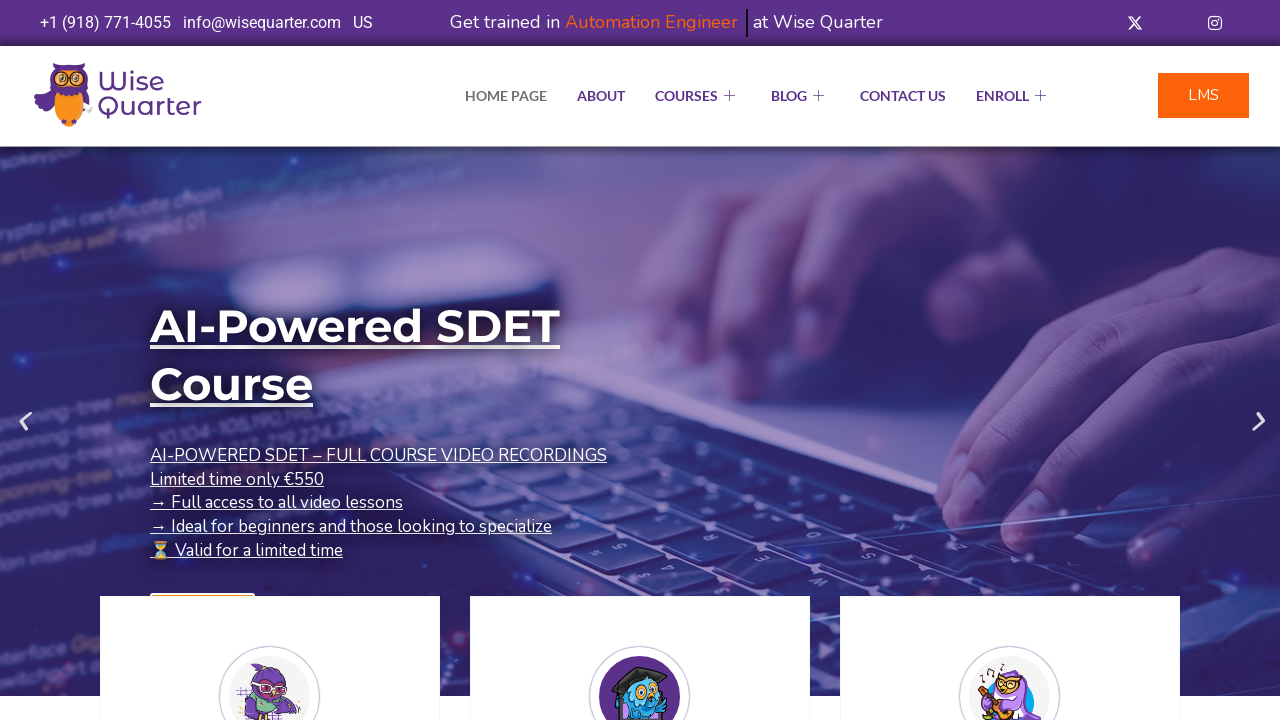

Page DOM content fully loaded
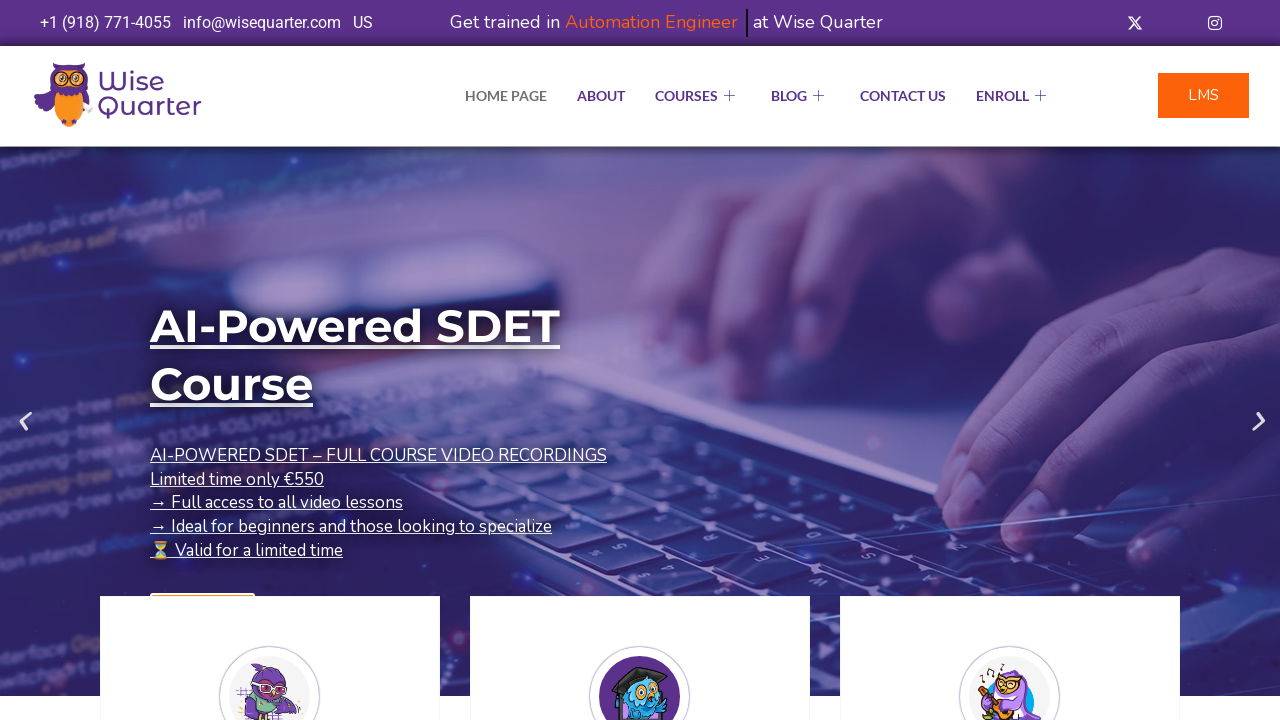

Verified page title contains 'Wise Quarter'
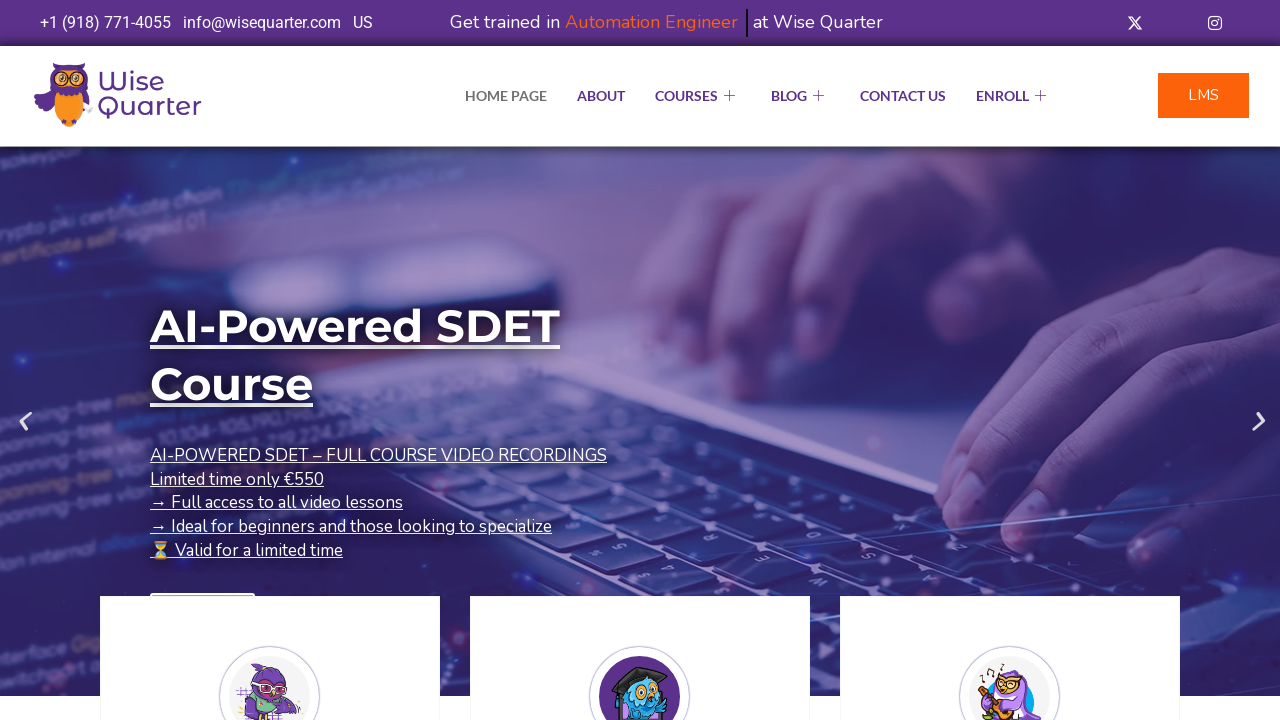

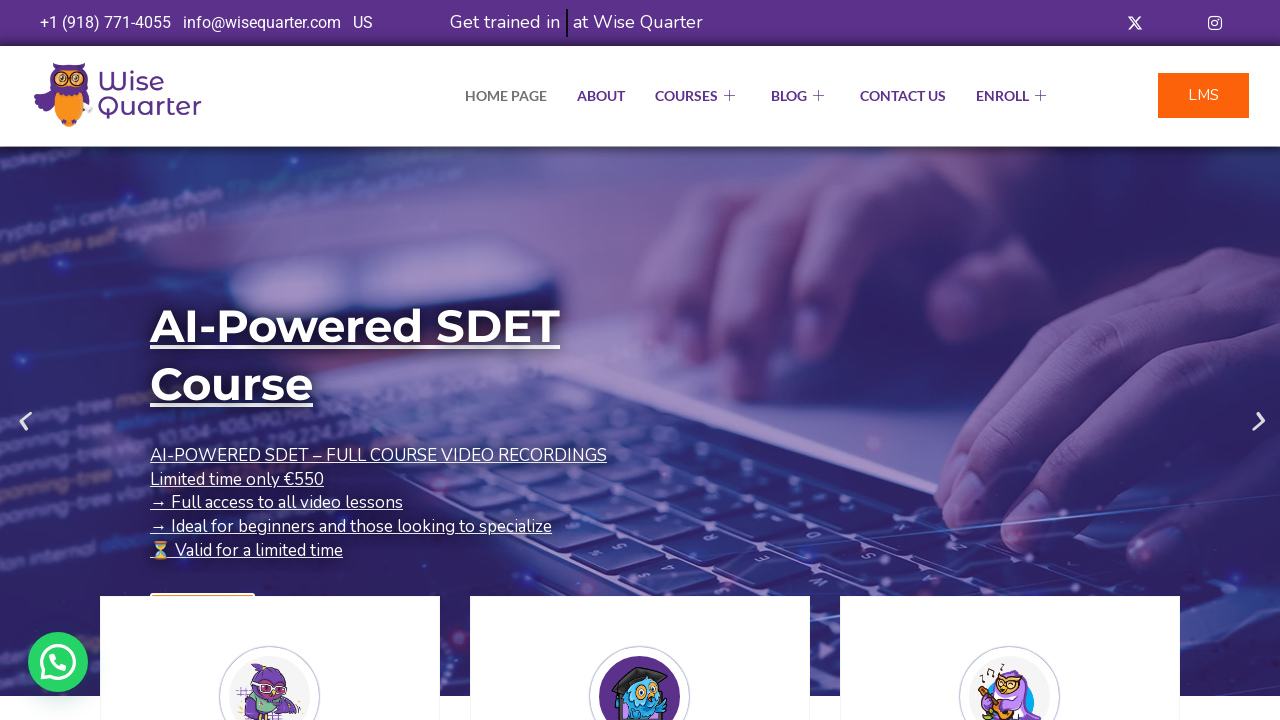